Tests a 3DS2-enabled card payment flow, submitting card details and then navigating to the 3DS result page to verify auth code and total amount.

Starting URL: https://sandbox.cardpay.com/MI/cardpayment2.html?orderXml=PE9SREVSIFdBTExFVF9JRD0nODI5OScgT1JERVJfTlVNQkVSPSc0NTgyMTEnIEFNT1VOVD0nMjkxLjg2JyBDVVJSRU5DWT0nRVVSJyAgRU1BSUw9J2N1c3RvbWVyQGV4YW1wbGUuY29tJz4KPEFERFJFU1MgQ09VTlRSWT0nVVNBJyBTVEFURT0nTlknIFpJUD0nMTAwMDEnIENJVFk9J05ZJyBTVFJFRVQ9JzY3NyBTVFJFRVQnIFBIT05FPSc4NzY5OTA5MCcgVFlQRT0nQklMTElORycvPgo8L09SREVSPg==&sha512=998150a2b27484b776a1628bfe7505a9cb430f276dfa35b14315c1c8f03381a90490f6608f0dcff789273e05926cd782e1bb941418a9673f43c47595aa7b8b0d

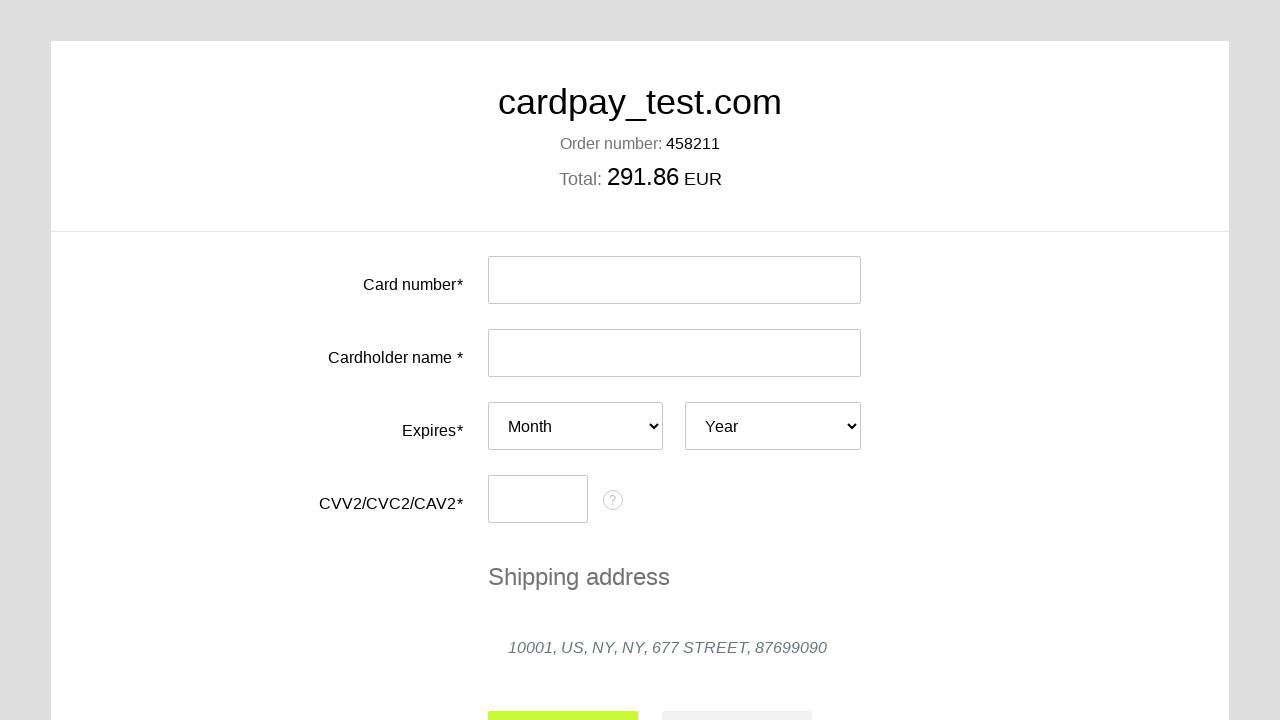

Clicked card number input field at (674, 280) on #input-card-number
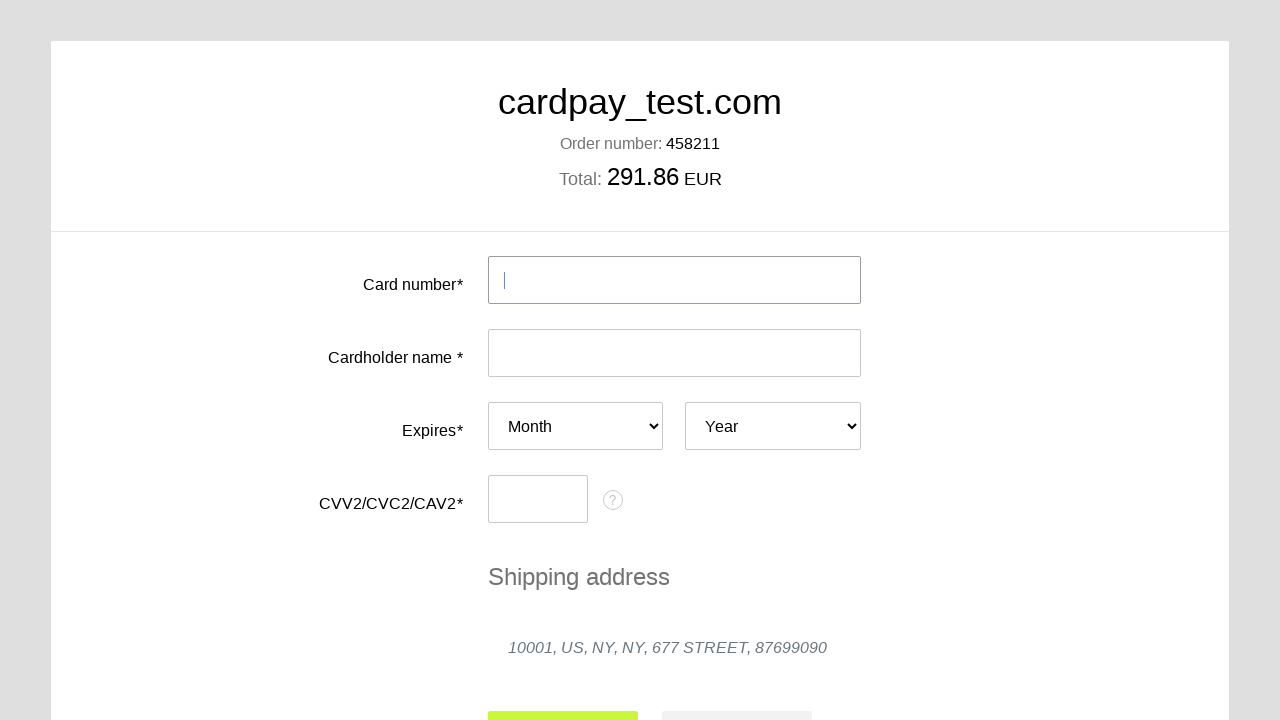

Filled card number with 3DS2-enabled test card on #input-card-number
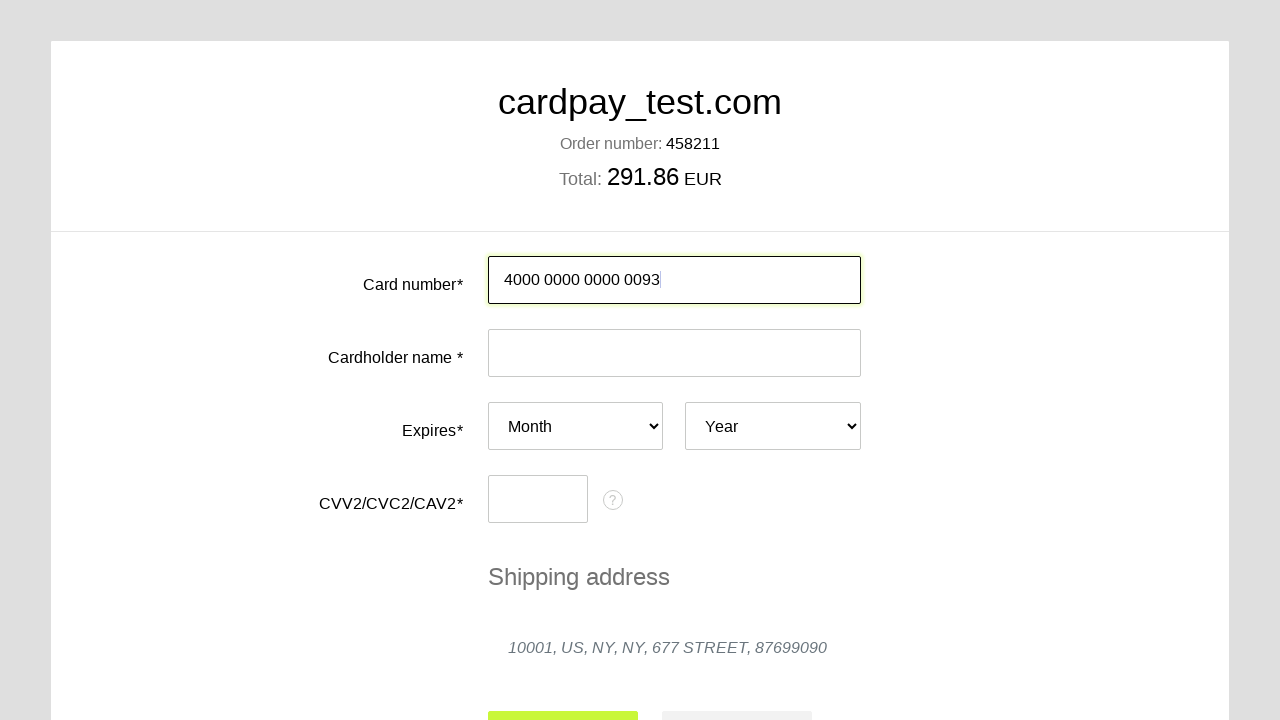

Clicked cardholder name input field at (674, 353) on #input-card-holder
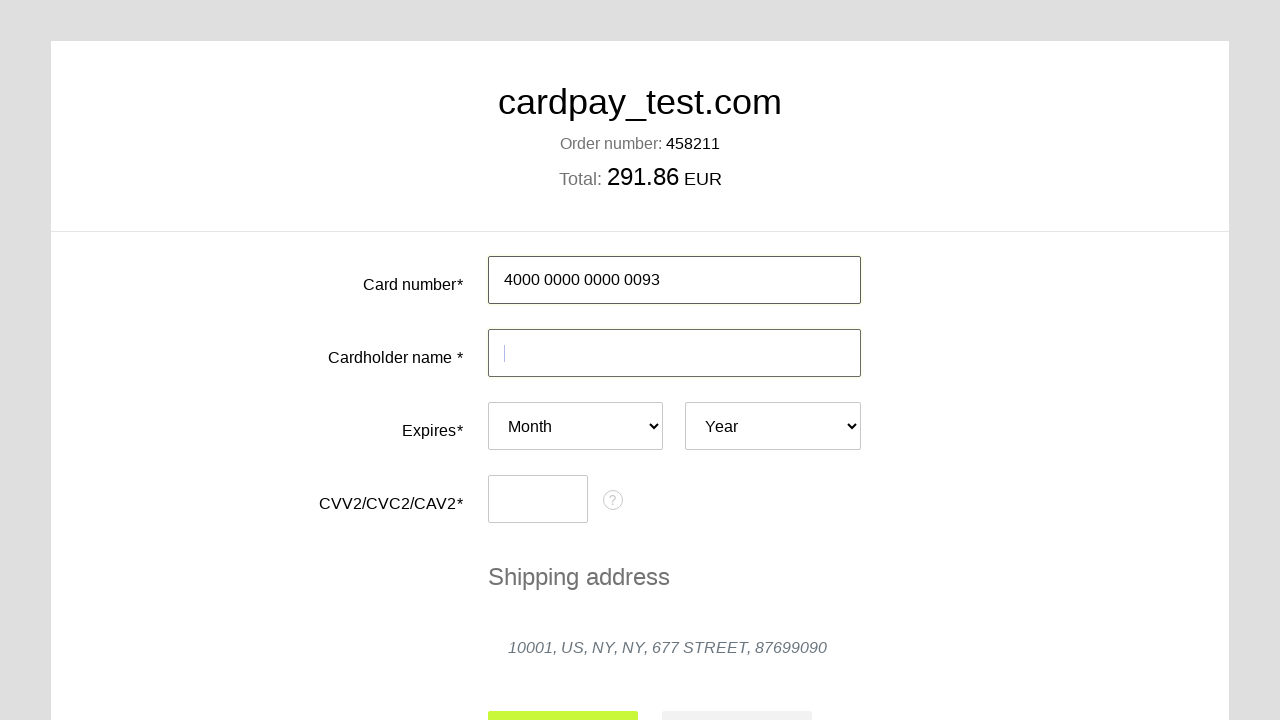

Filled cardholder name on #input-card-holder
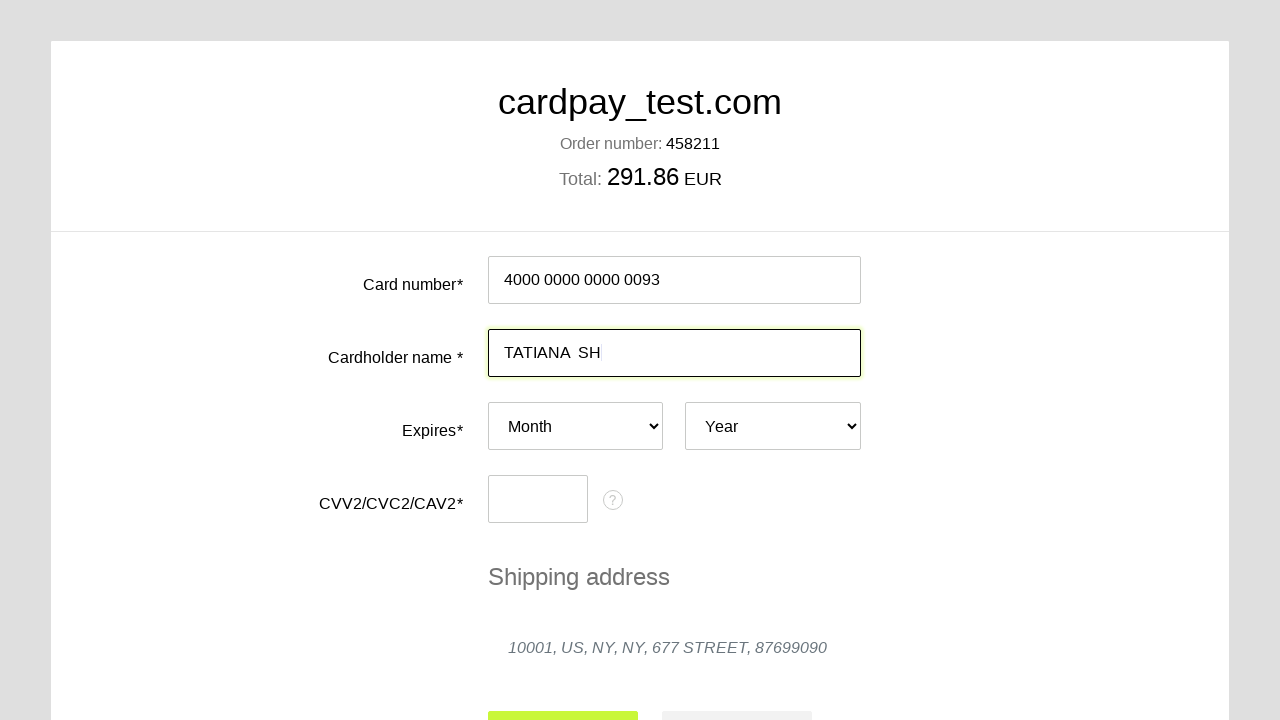

Clicked expiry month dropdown at (576, 426) on #card-expires-month
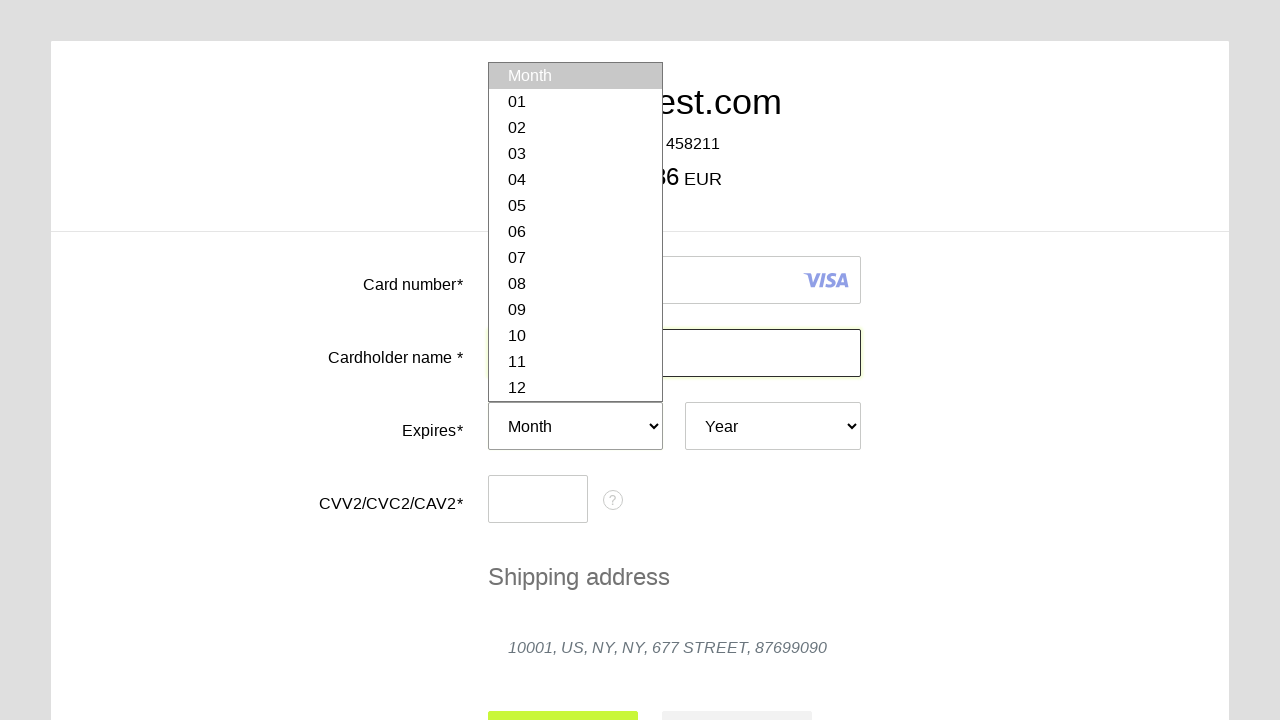

Selected expiry month 05 on #card-expires-month
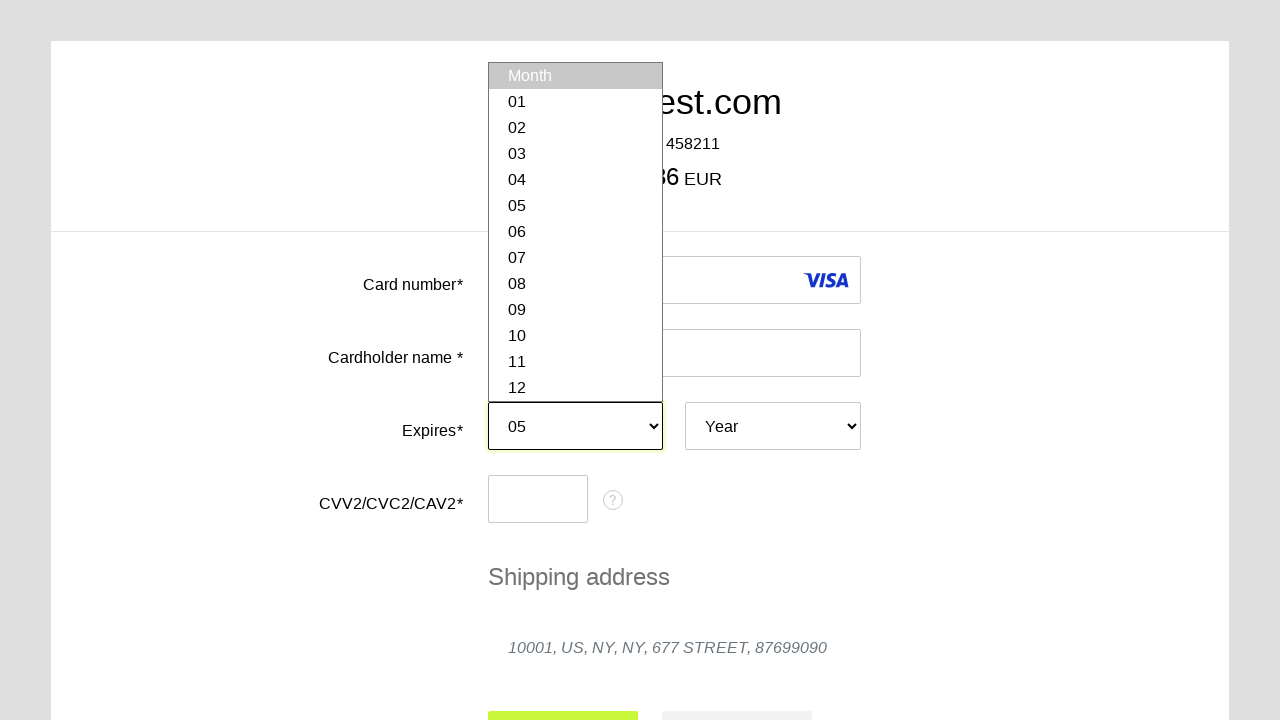

Clicked expiry year dropdown at (773, 426) on #card-expires-year
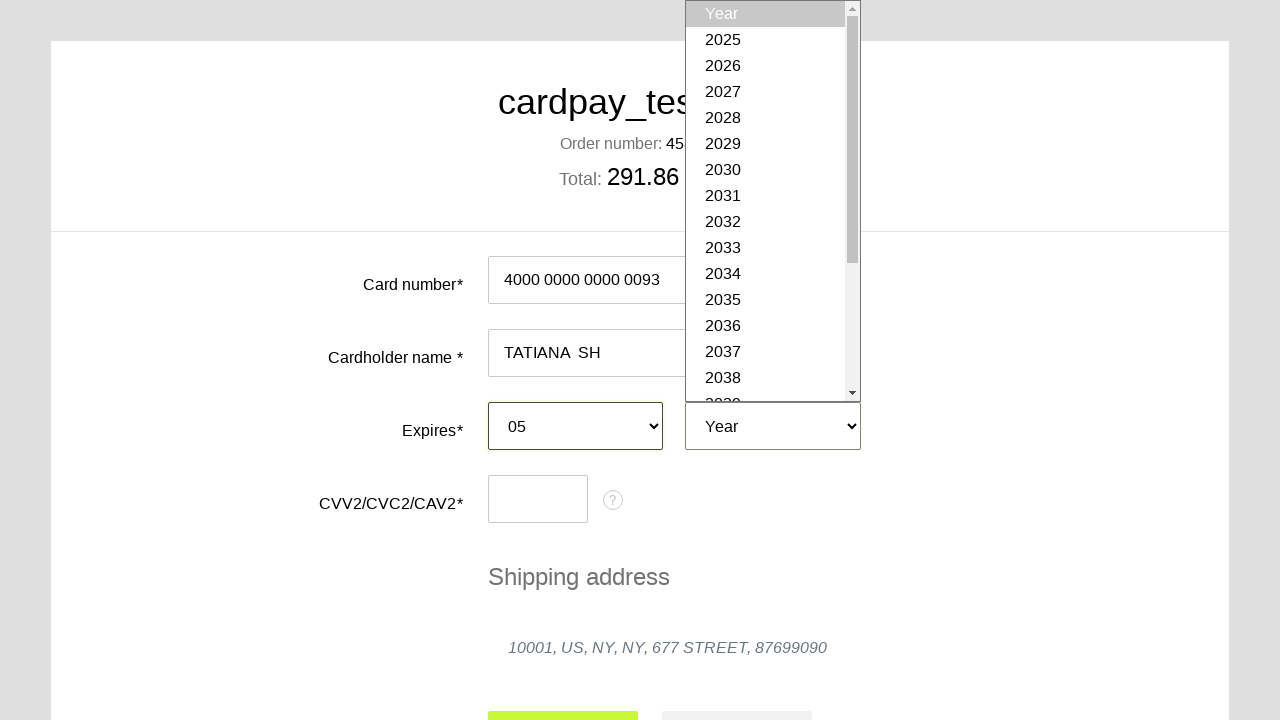

Selected expiry year 2029 on #card-expires-year
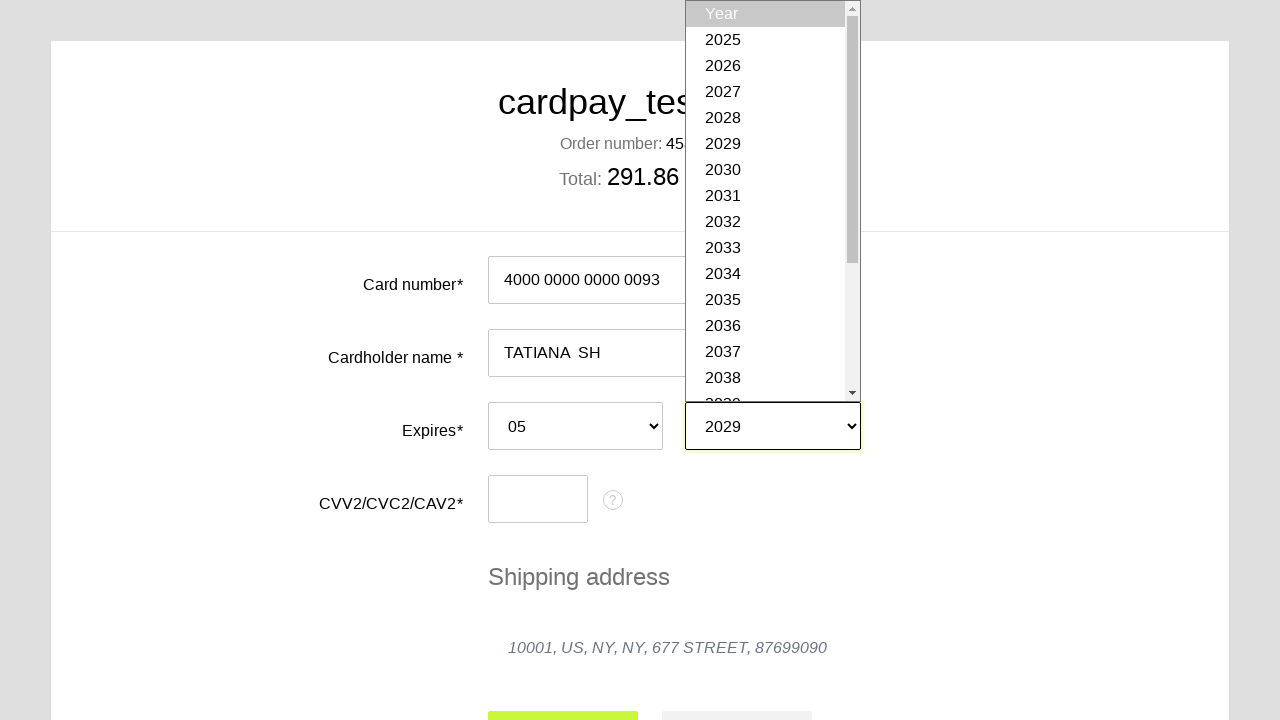

Clicked CVC input field at (538, 499) on #input-card-cvc
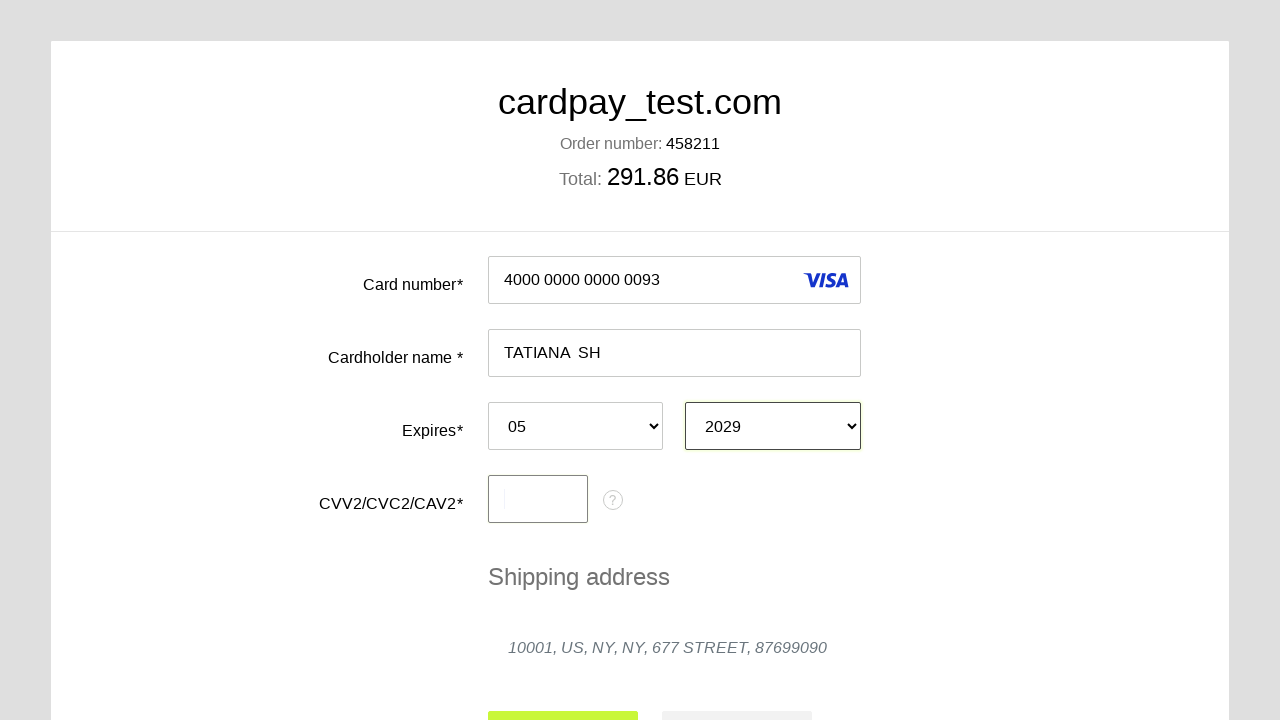

Filled CVC code on #input-card-cvc
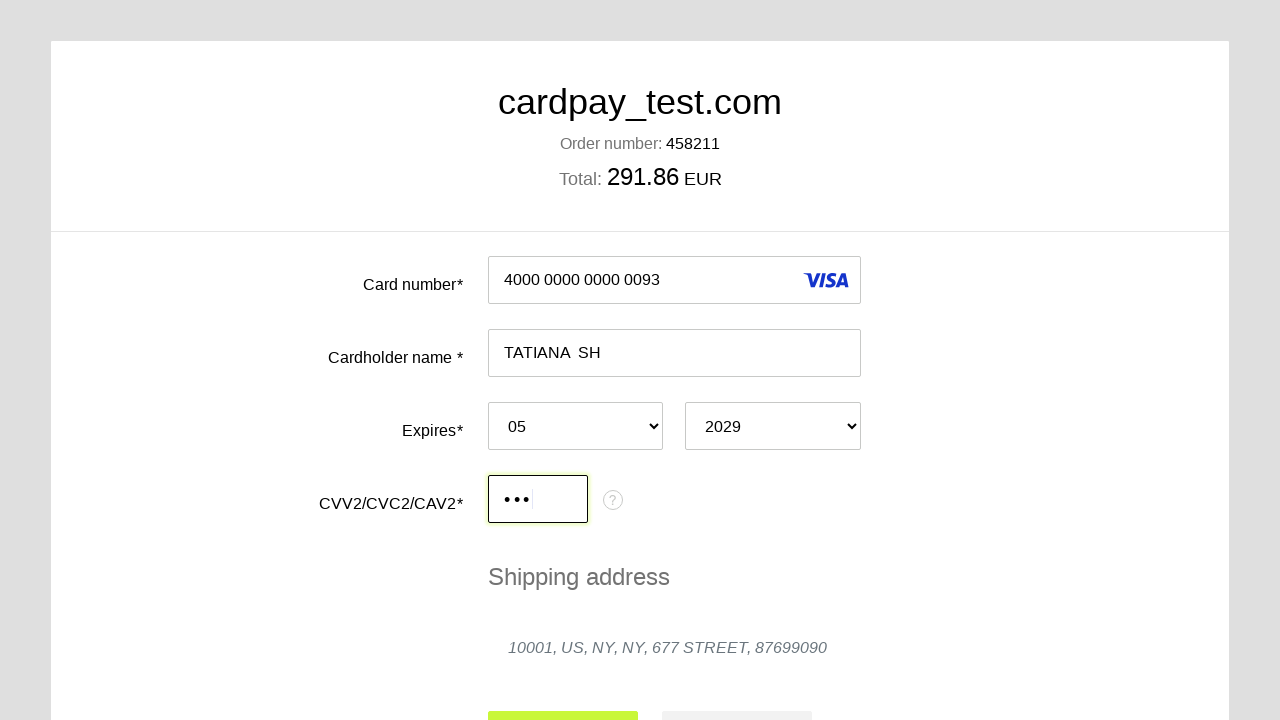

Clicked submit button to submit card payment at (563, 696) on #action-submit
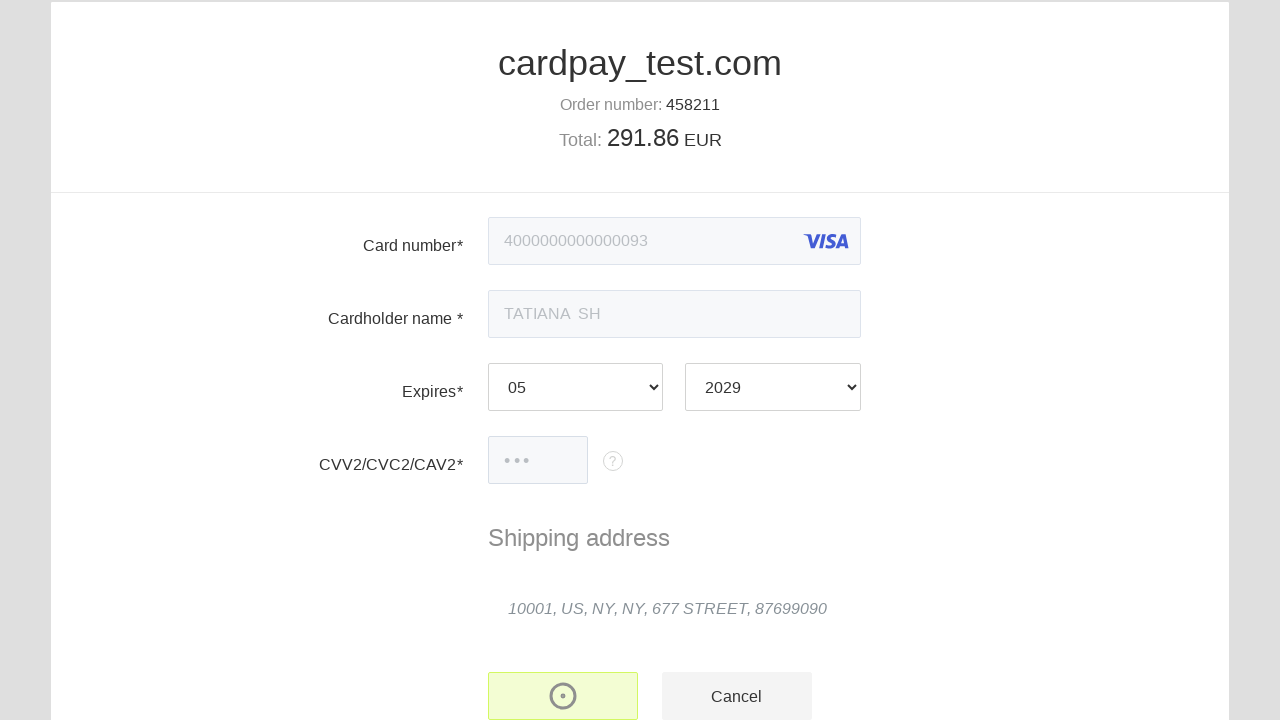

Navigated to 3DS2 result page
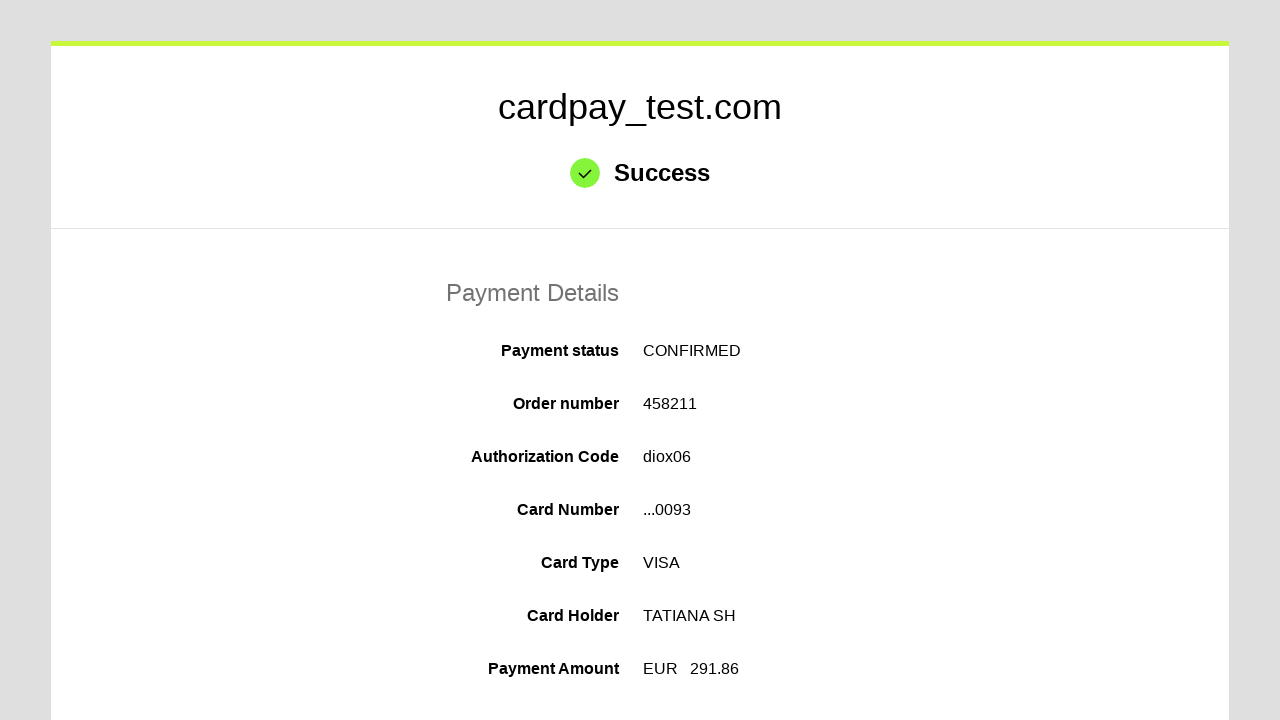

Auth code element loaded on 3DS result page
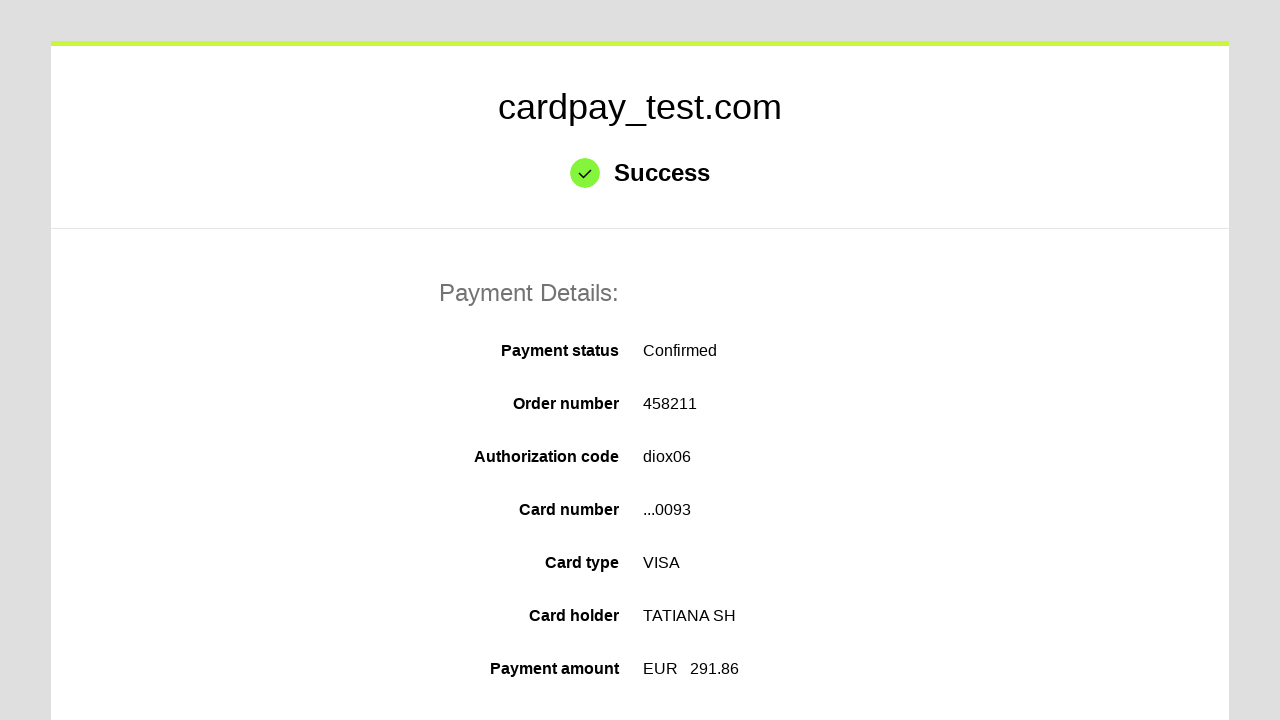

Total amount element loaded on 3DS result page
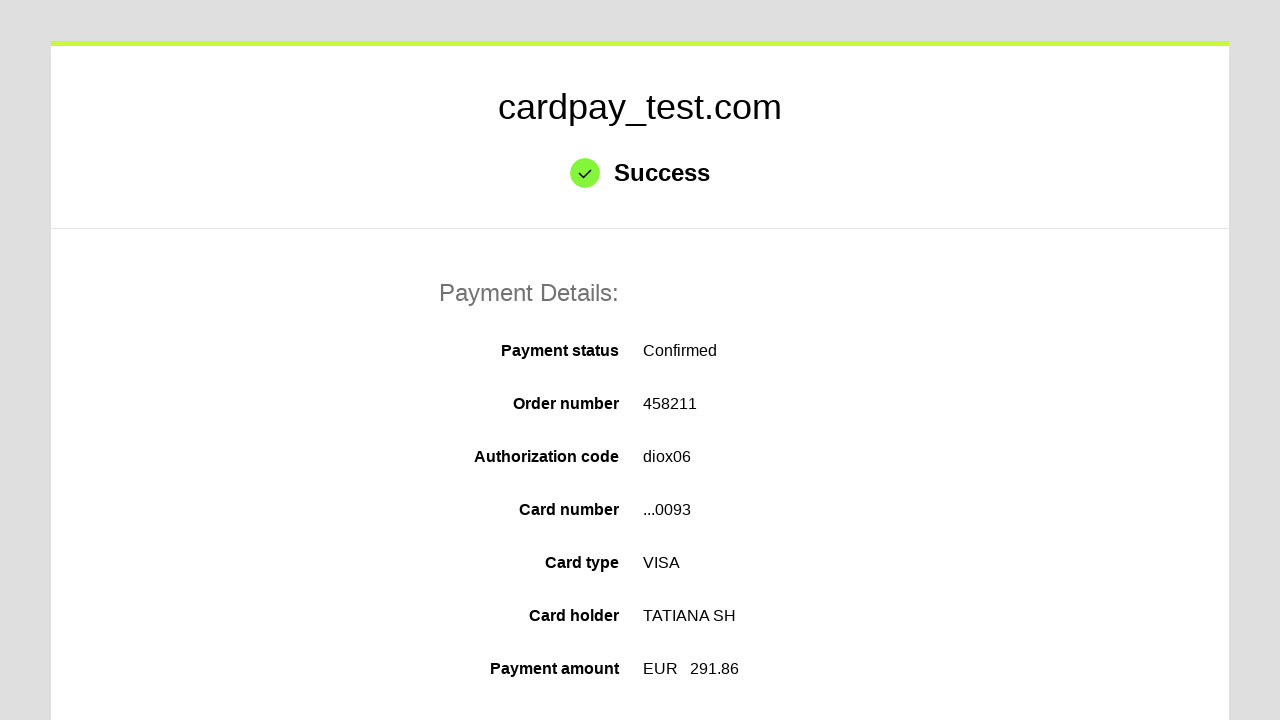

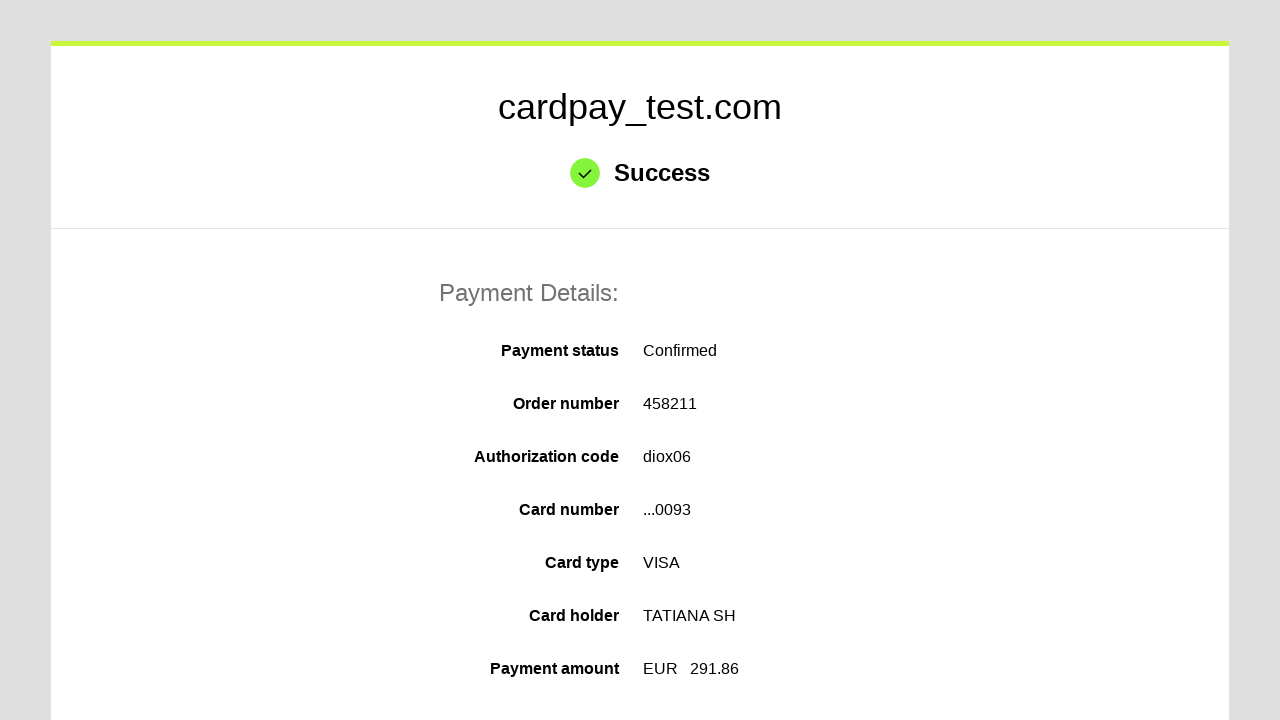